Tests browser window switching functionality by opening a new window through a button click and switching to it

Starting URL: https://demoqa.com/browser-windows

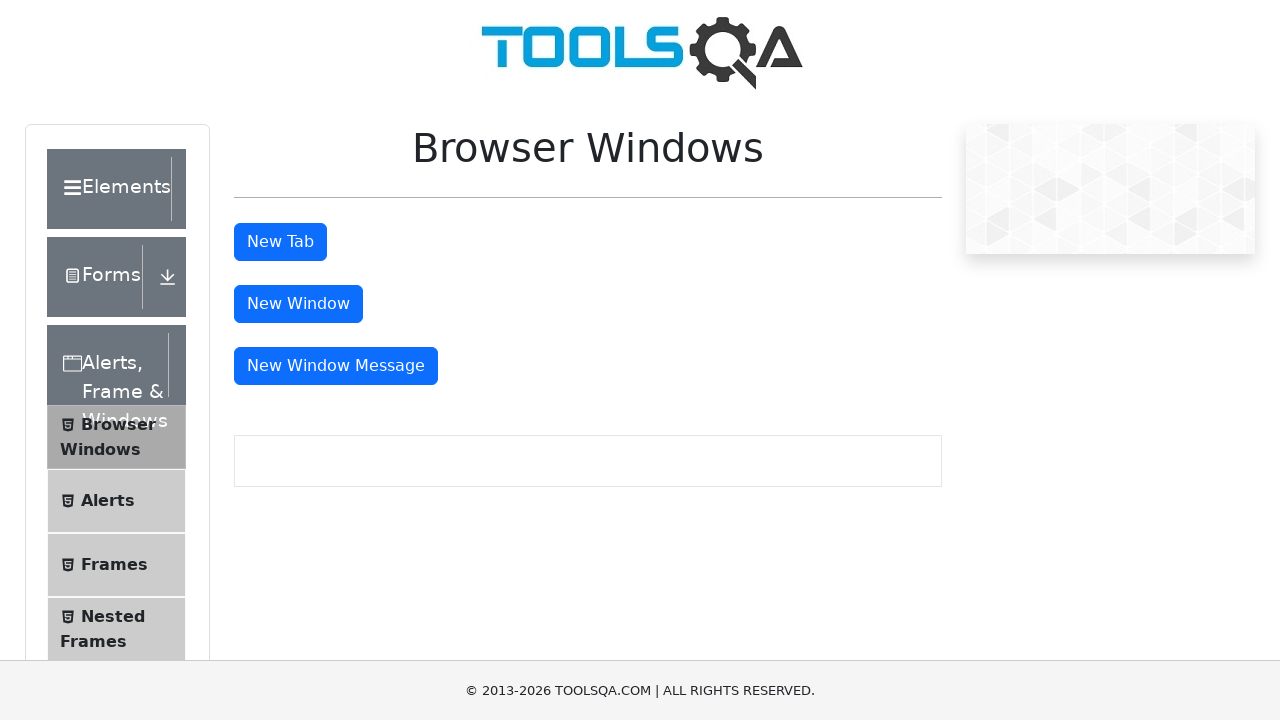

Clicked 'New Window' button to open a new browser window at (336, 366) on #messageWindowButton
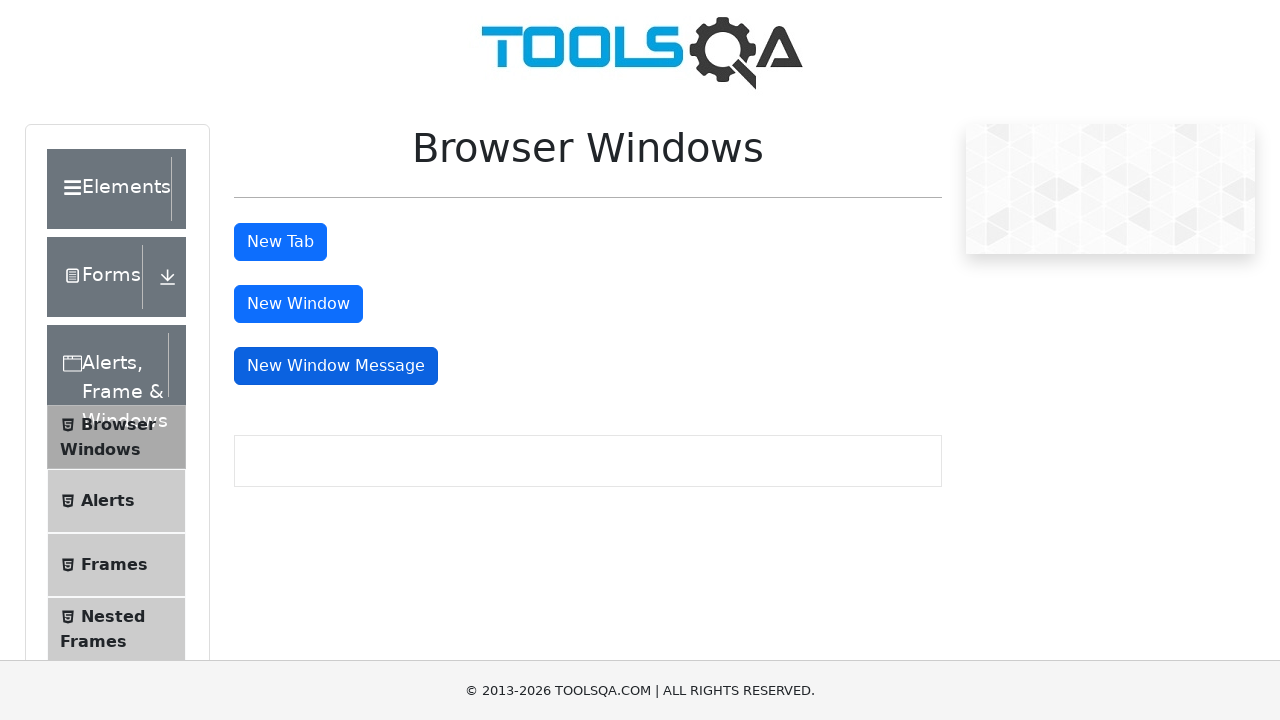

Captured new window page object
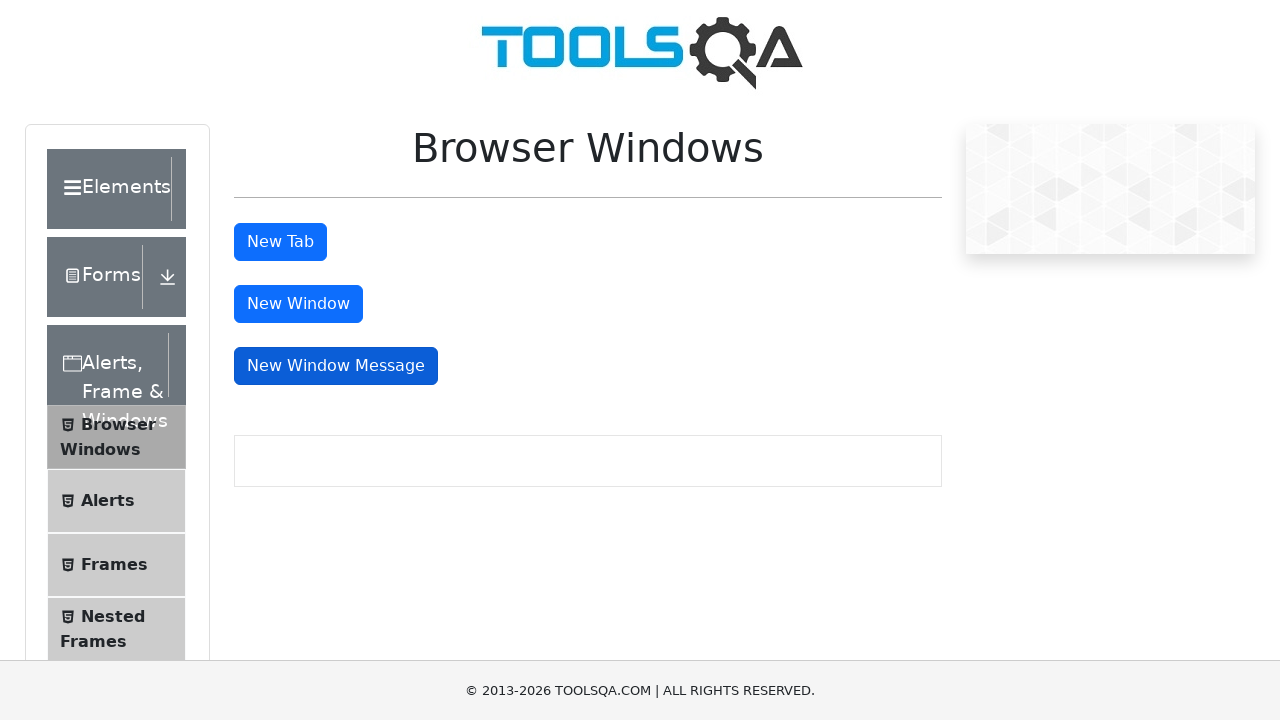

New window loaded completely
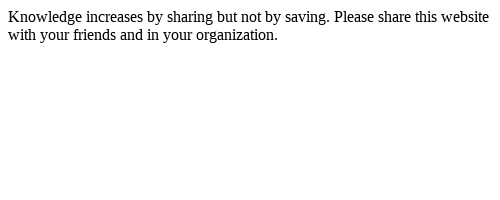

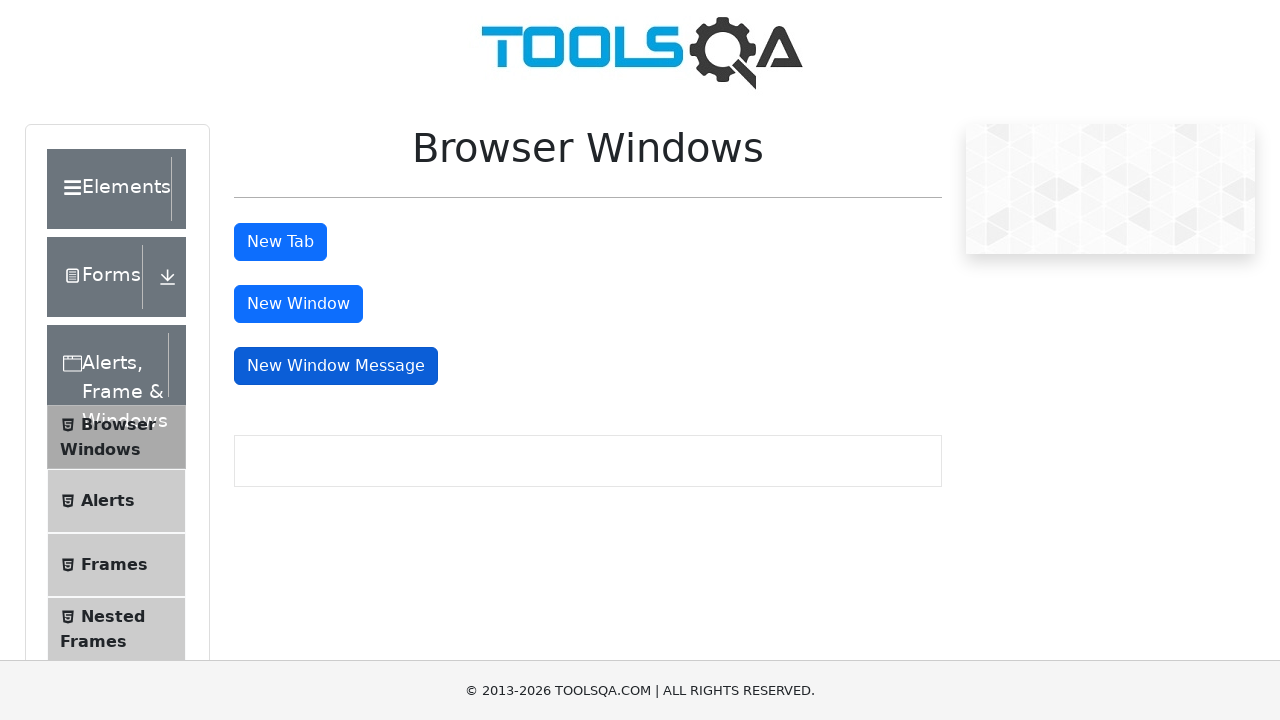